Tests hover functionality by hovering over a user avatar to reveal a hidden profile link, then clicking that link to view the user profile

Starting URL: http://the-internet.herokuapp.com/hovers

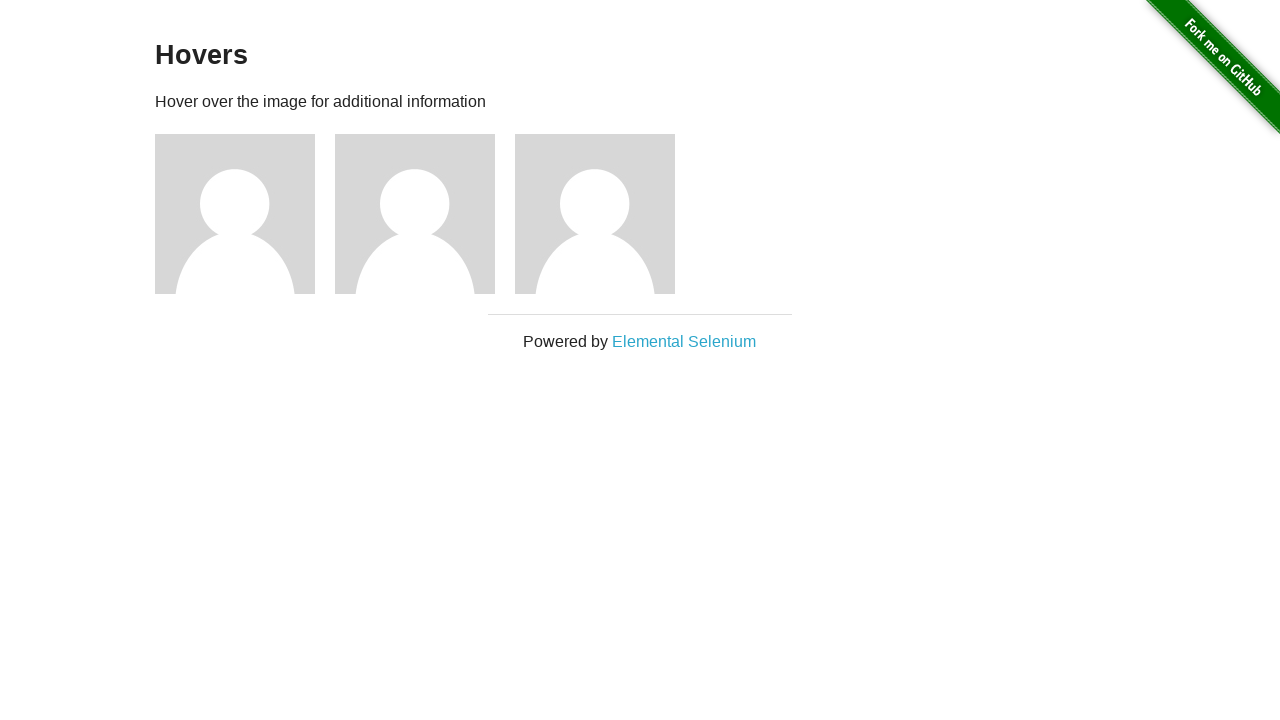

Located all user avatar elements on the page
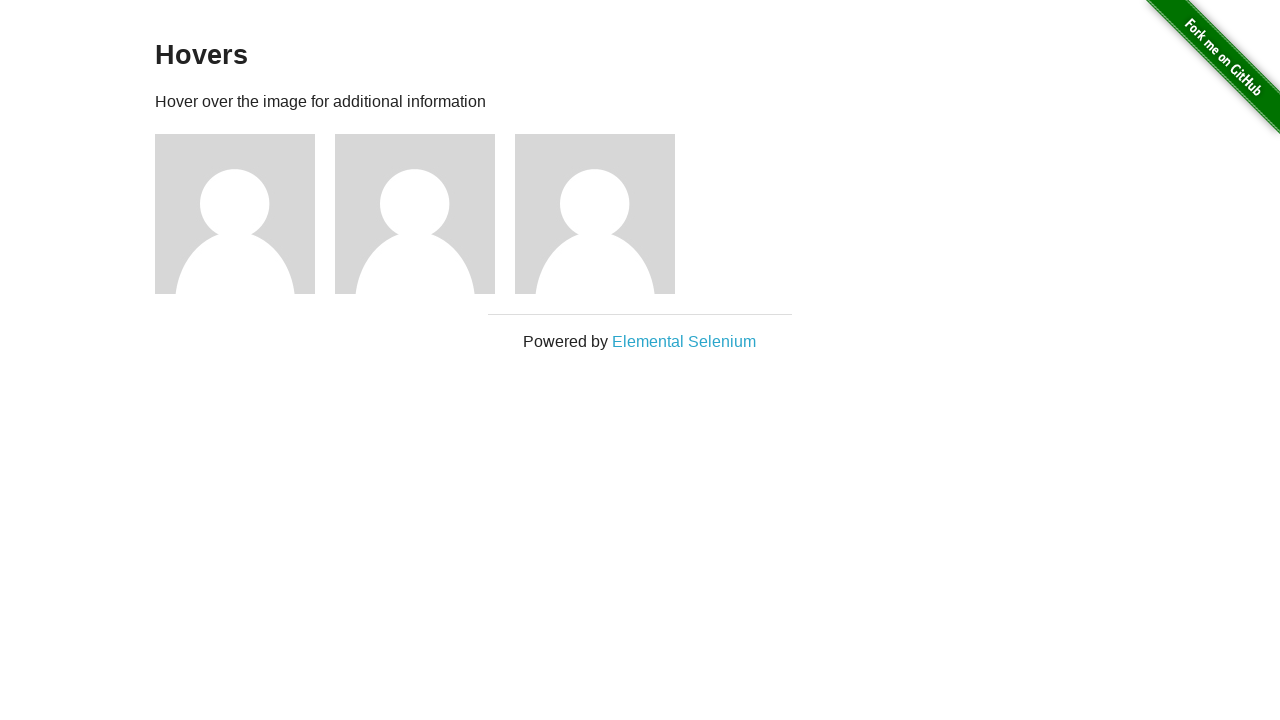

Hovered over user avatar 2 to reveal hidden profile link at (425, 214) on xpath=//div[@class='figure'] >> nth=1
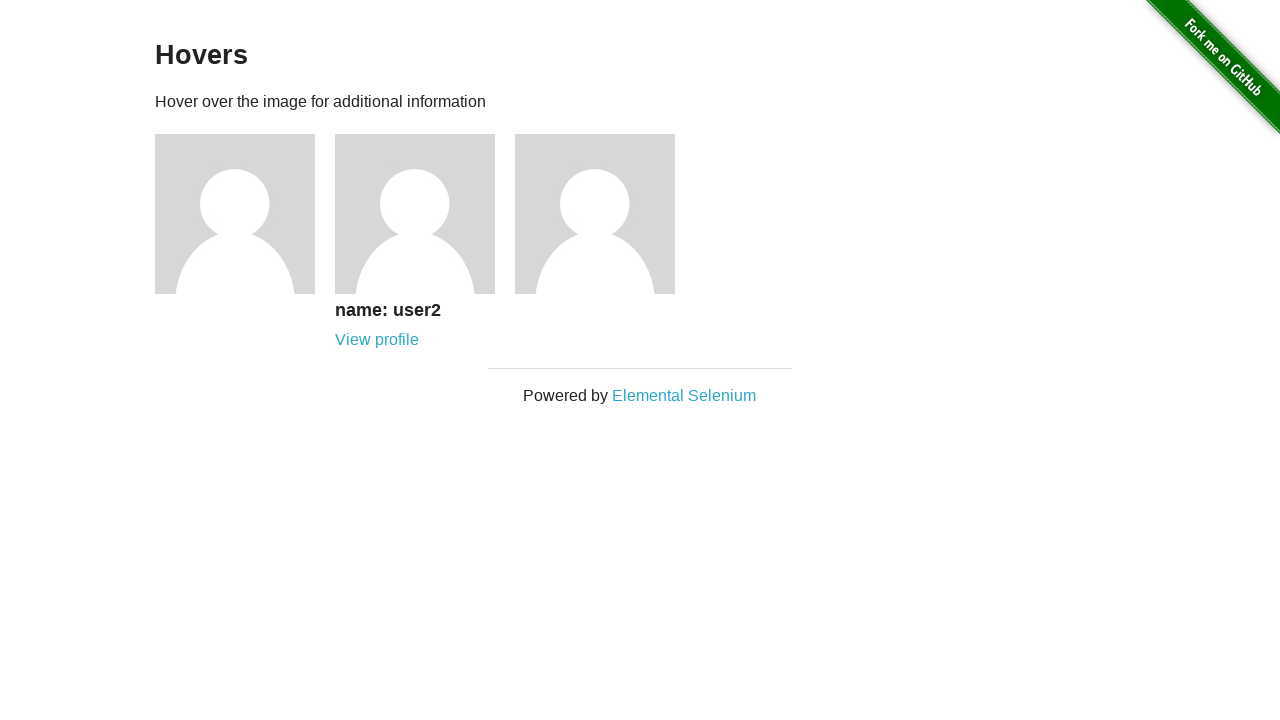

Clicked the 'View profile' link that appeared on hover at (377, 340) on xpath=//div[@class='figure'] >> nth=1 >> xpath=//a[contains(text(),'View profile
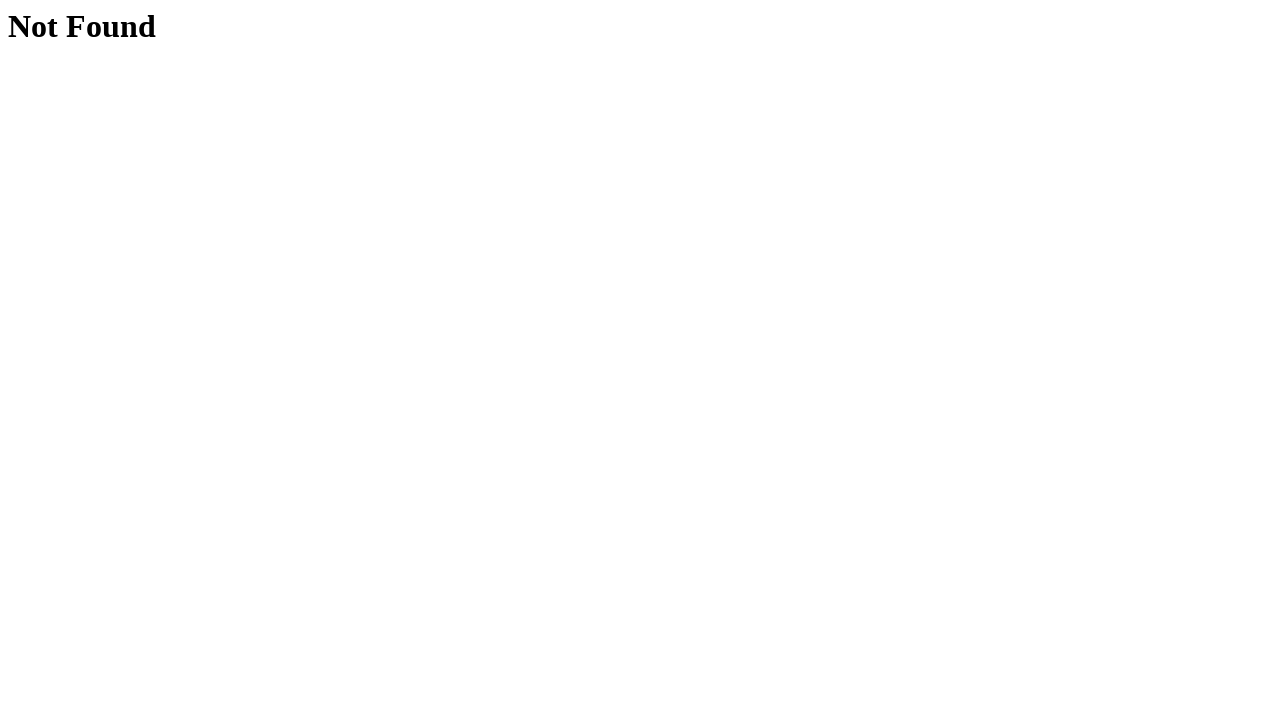

Page navigation completed and user profile loaded
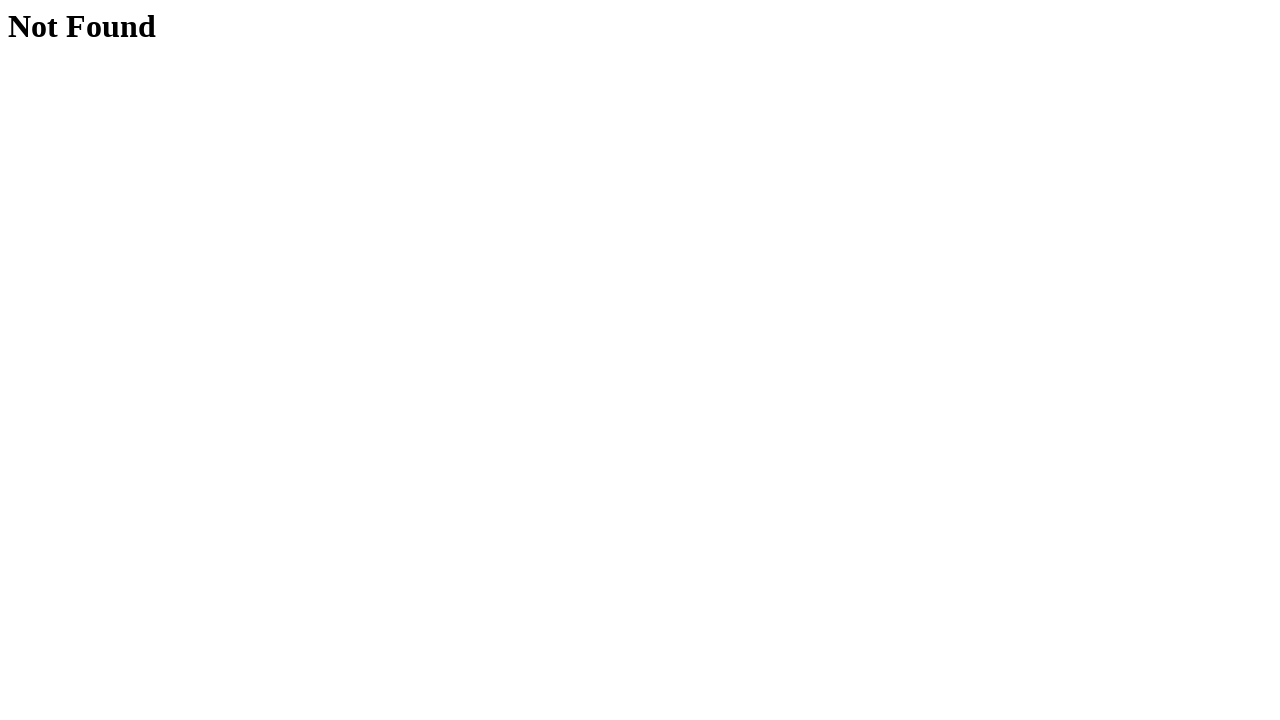

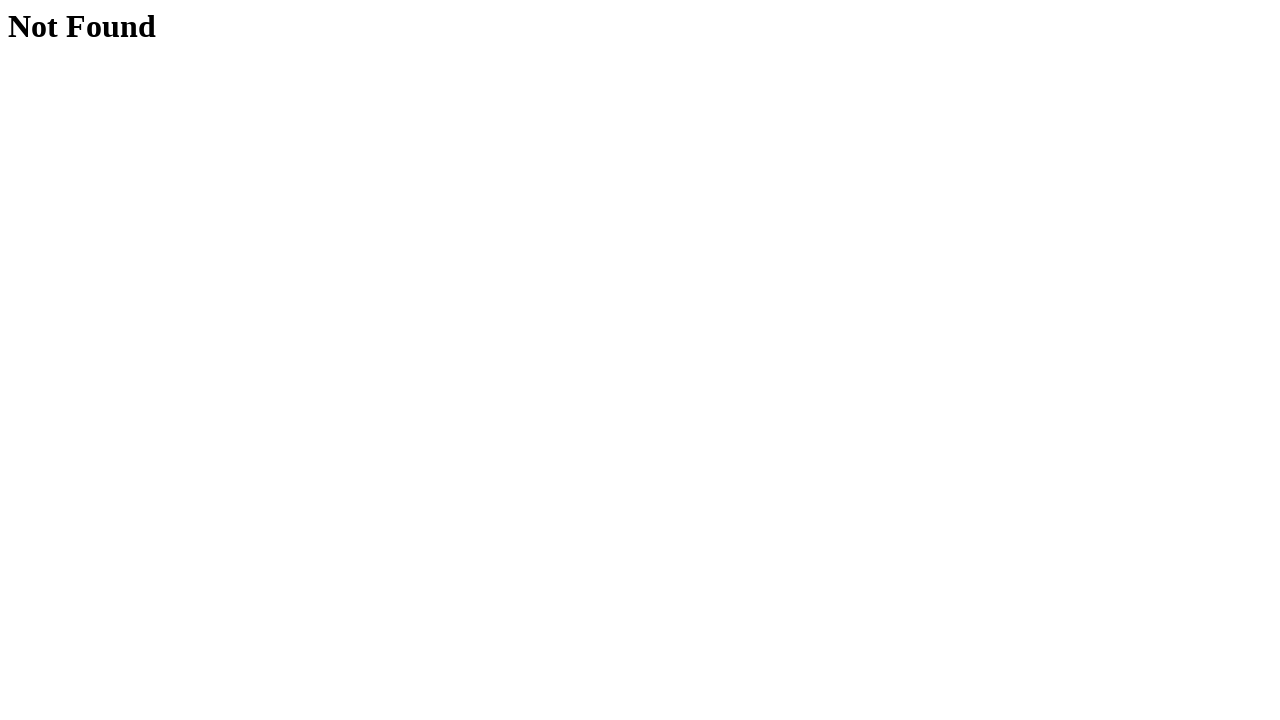